Adds a Samsung phone to cart and verifies it appears in the shopping cart

Starting URL: https://www.demoblaze.com/

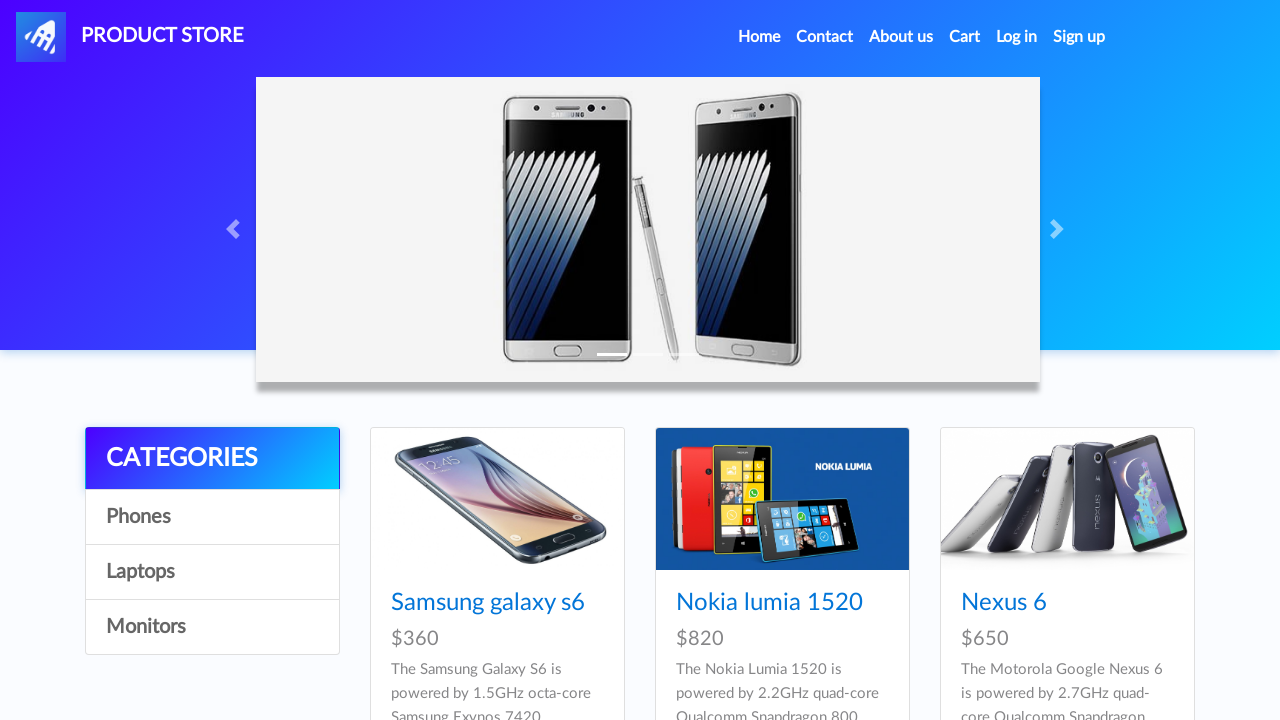

Clicked on Phones category at (212, 517) on a:has-text('Phones')
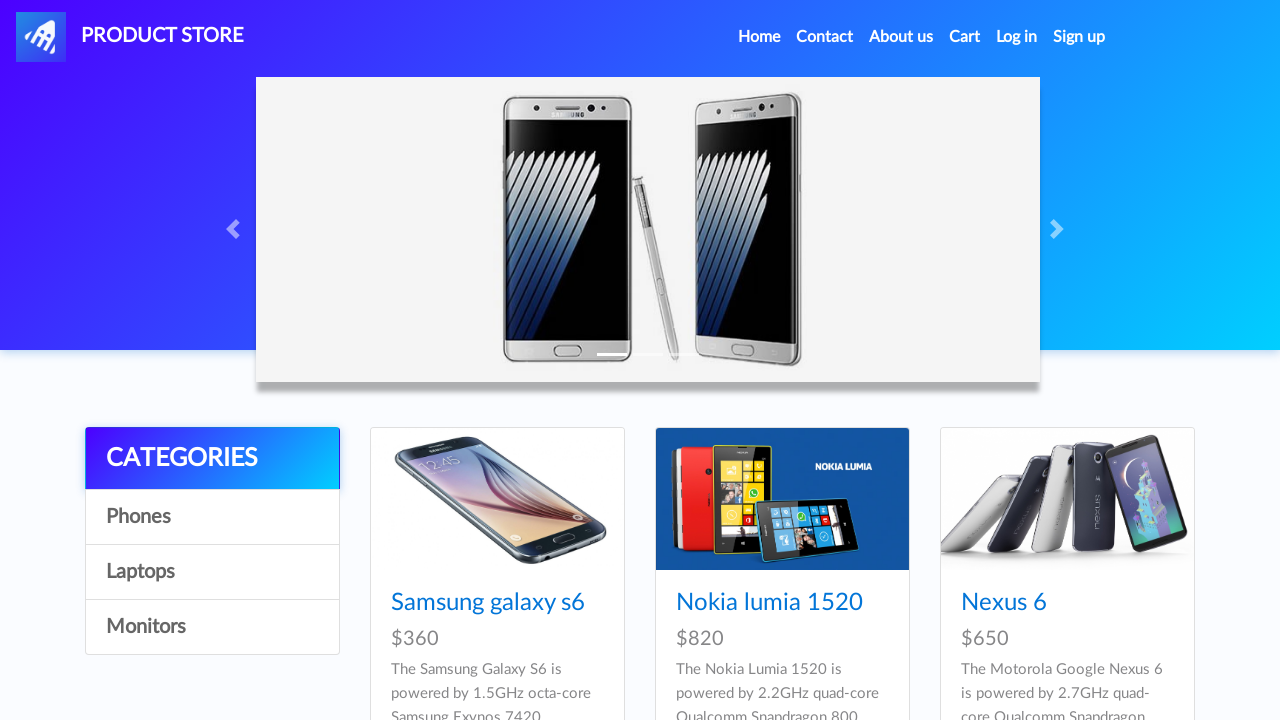

Product cards loaded
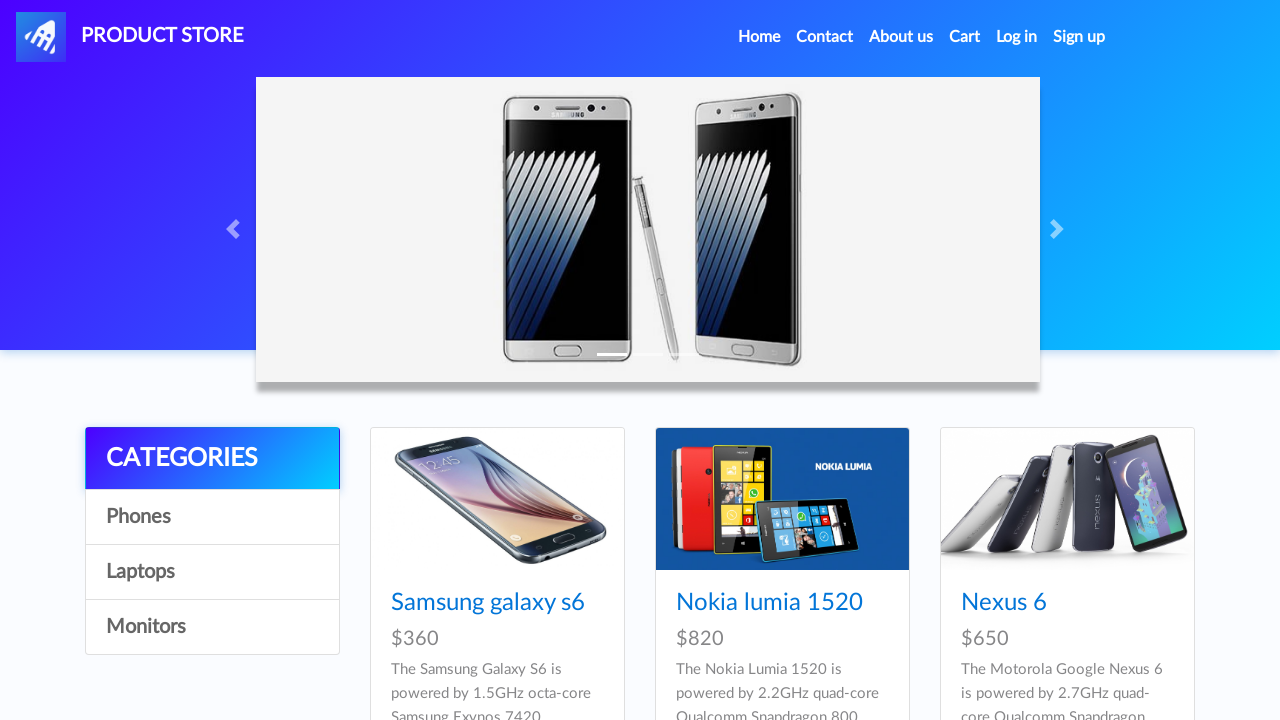

Clicked on Samsung galaxy s6 product at (488, 603) on a:has-text('Samsung galaxy s6')
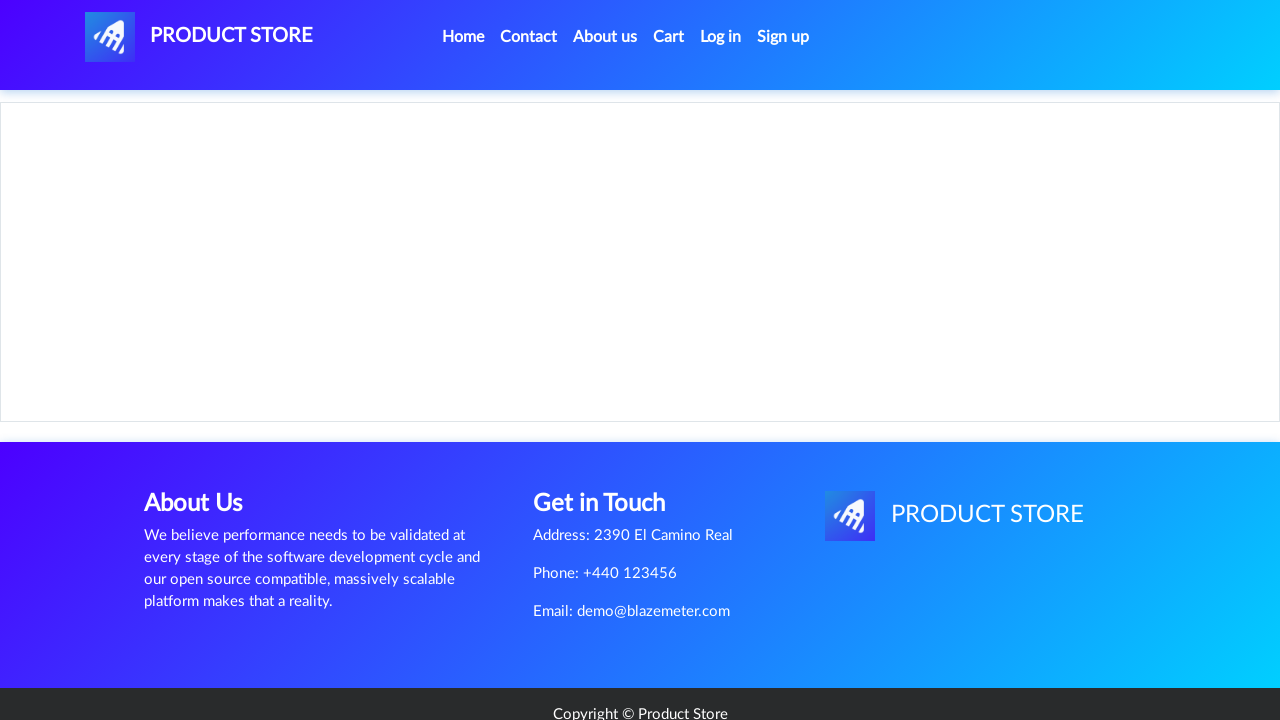

Product page loaded with Add to cart button
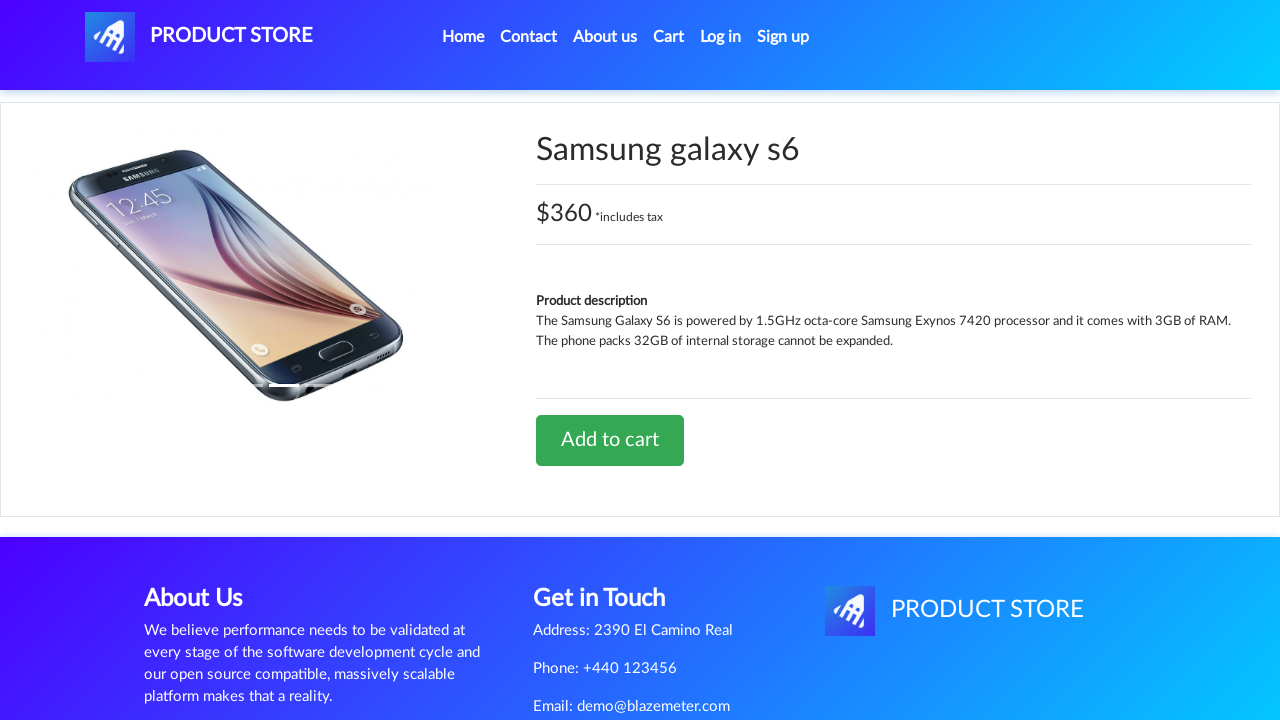

Clicked Add to cart button at (610, 440) on a:has-text('Add to cart')
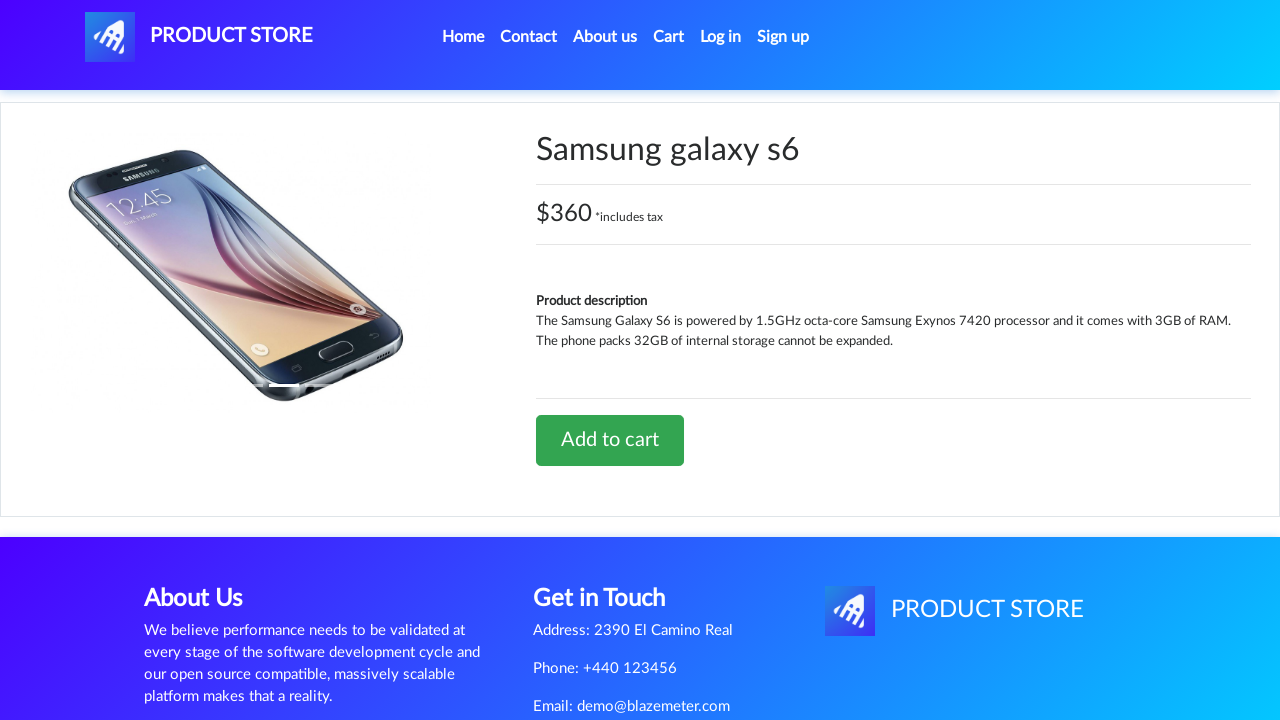

Alert dialog accepted and timeout waited
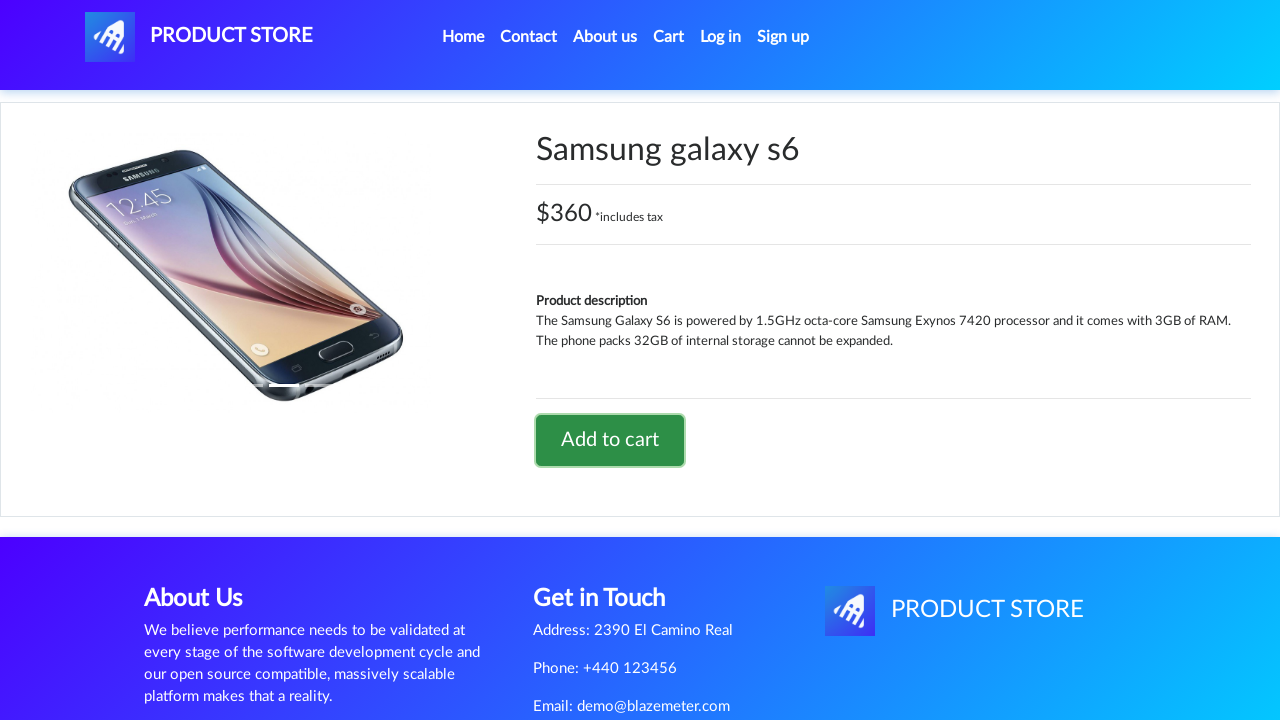

Clicked on cart icon at (669, 37) on #cartur
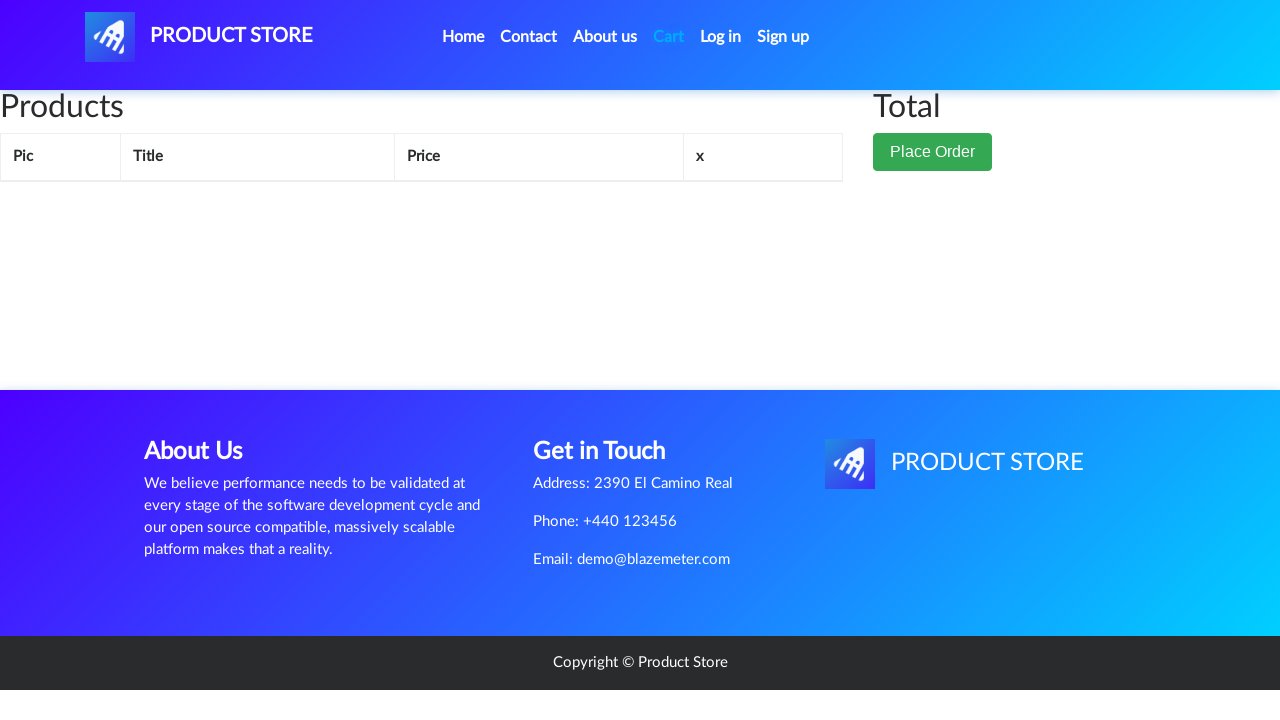

Cart items table loaded
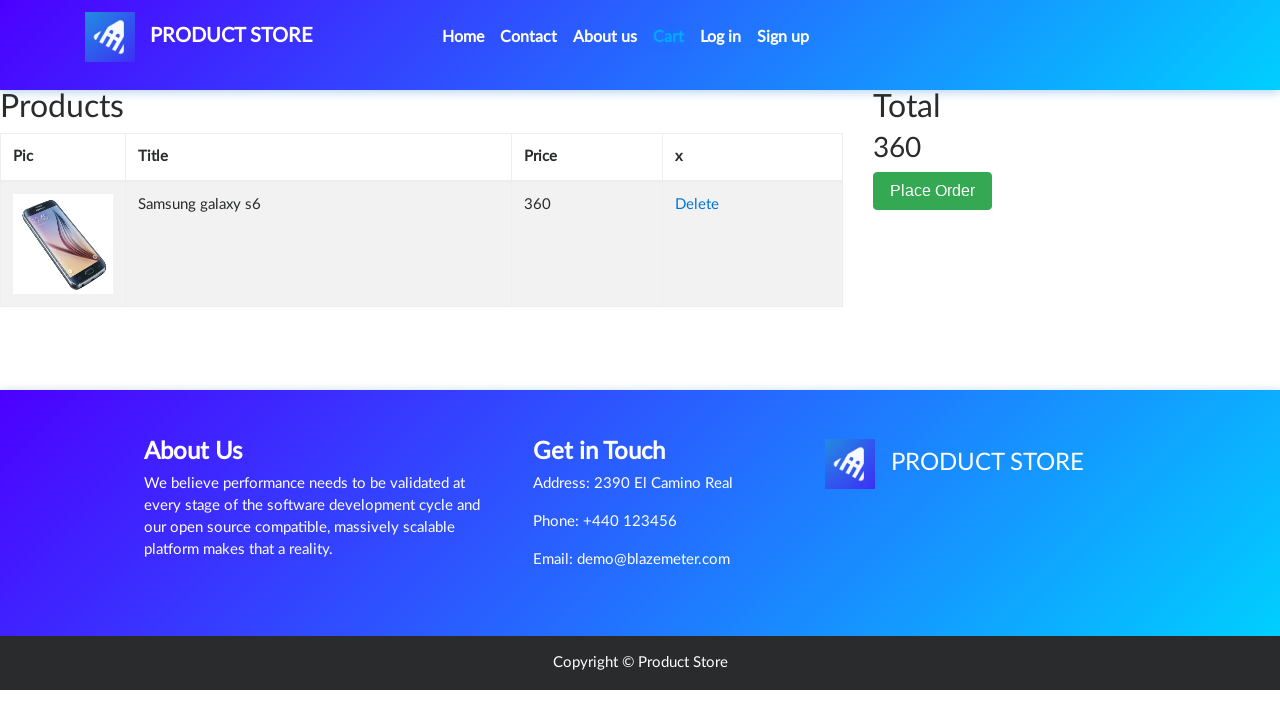

Verified Samsung galaxy s6 appears in shopping cart
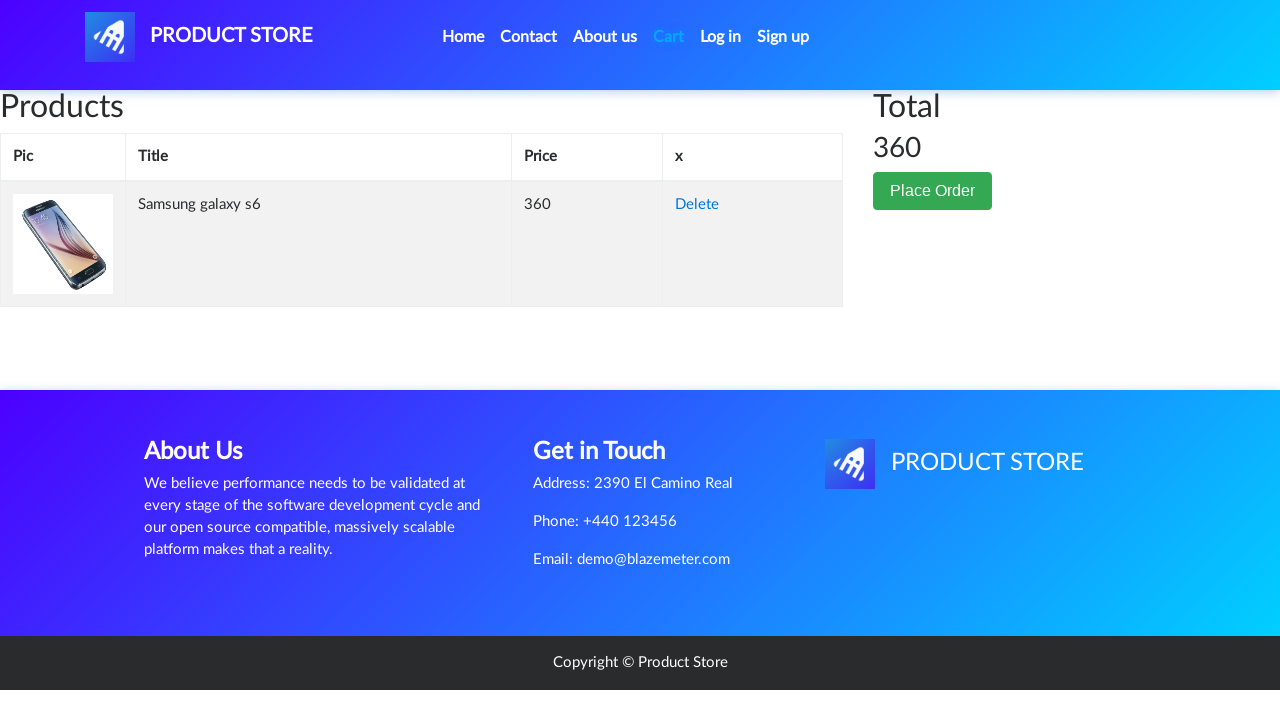

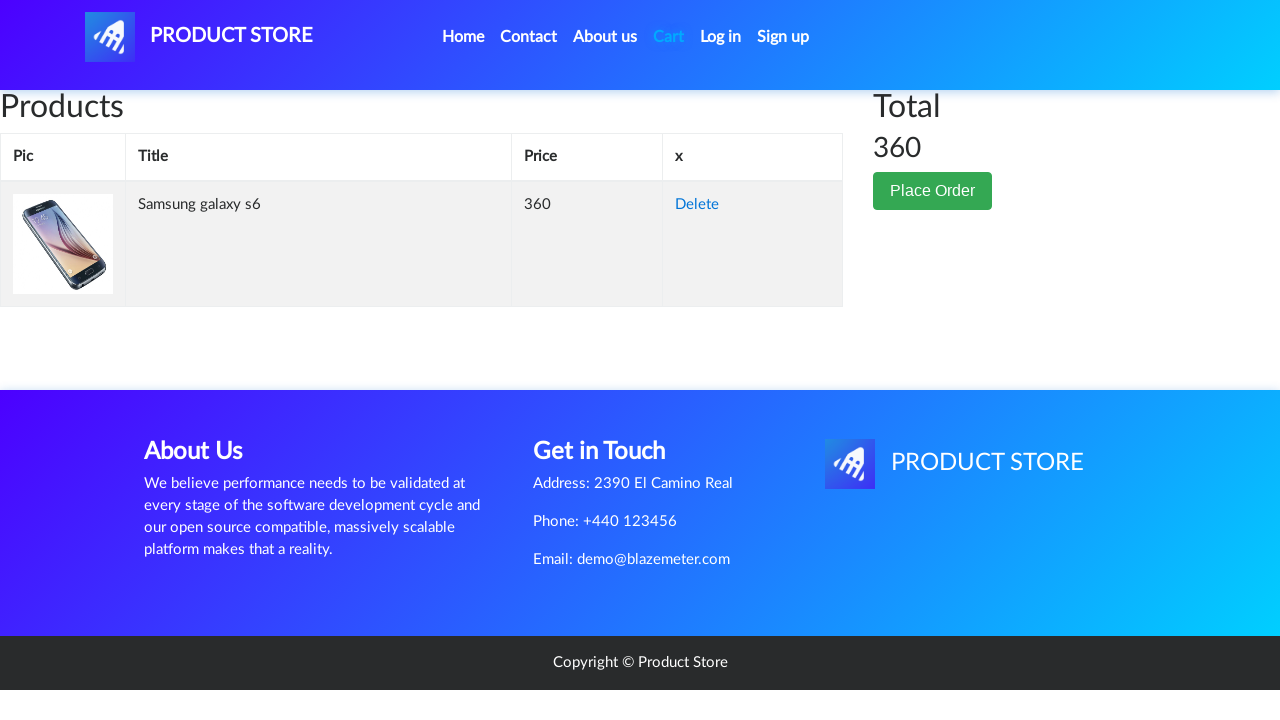